Waits for a price to reach $100, then books and solves a mathematical captcha by calculating the logarithm of a trigonometric expression

Starting URL: http://suninjuly.github.io/explicit_wait2.html

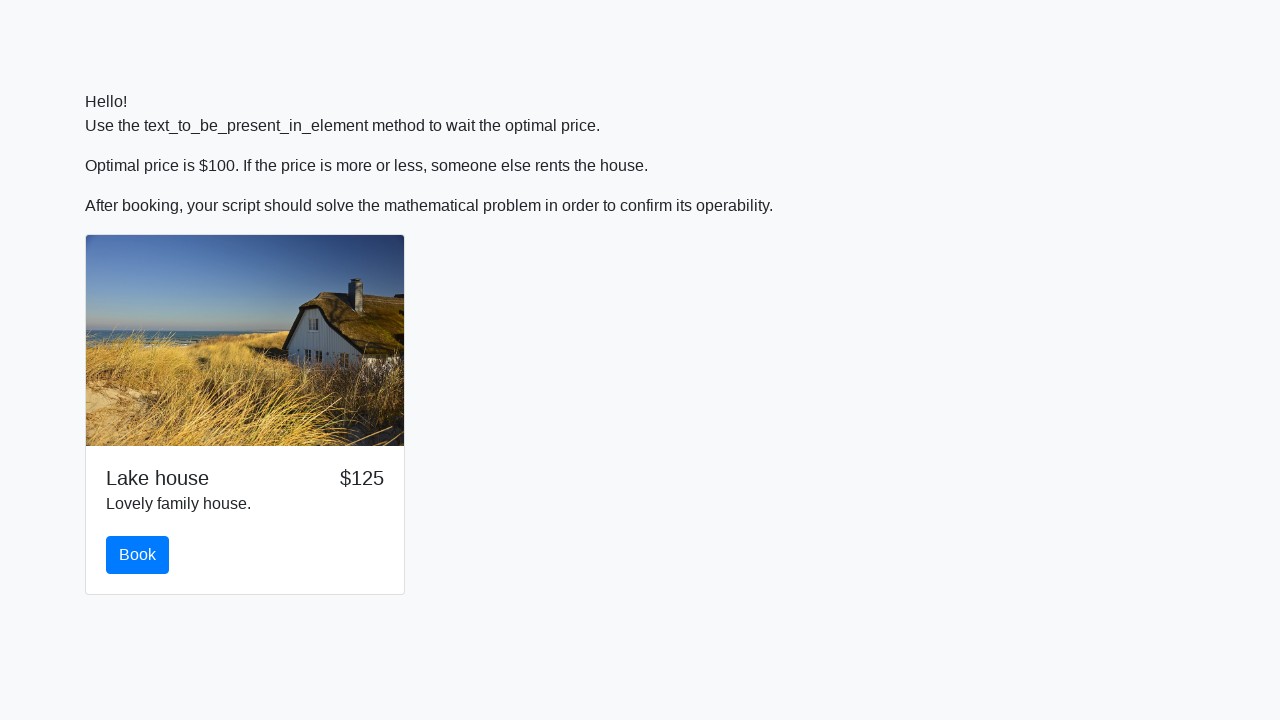

Waited for price to reach $100
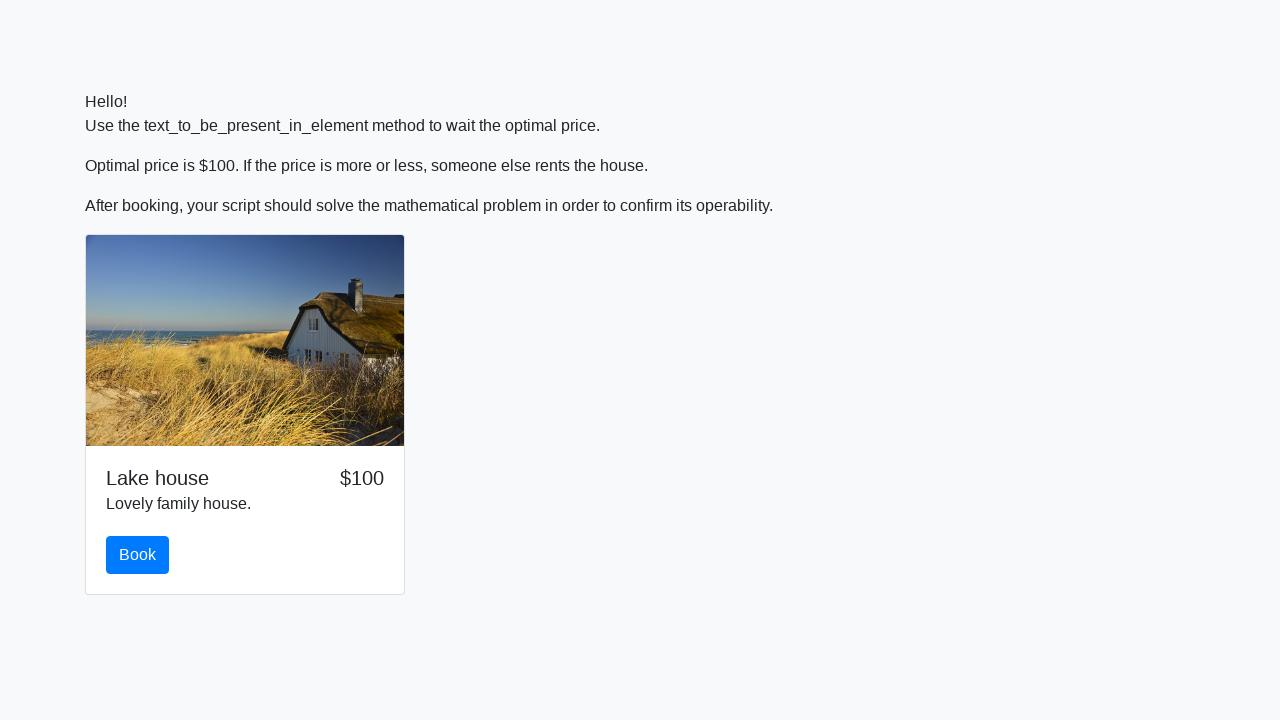

Clicked the Book button at (138, 555) on #book
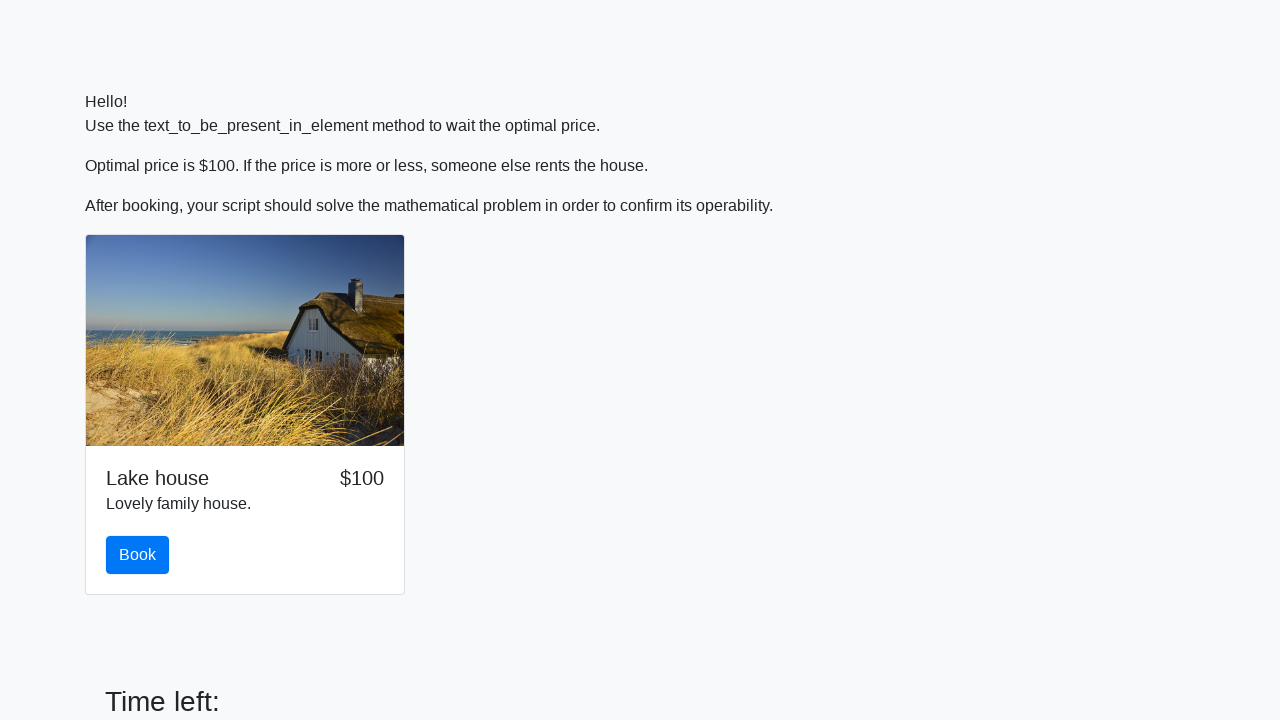

Retrieved x value from page: 966
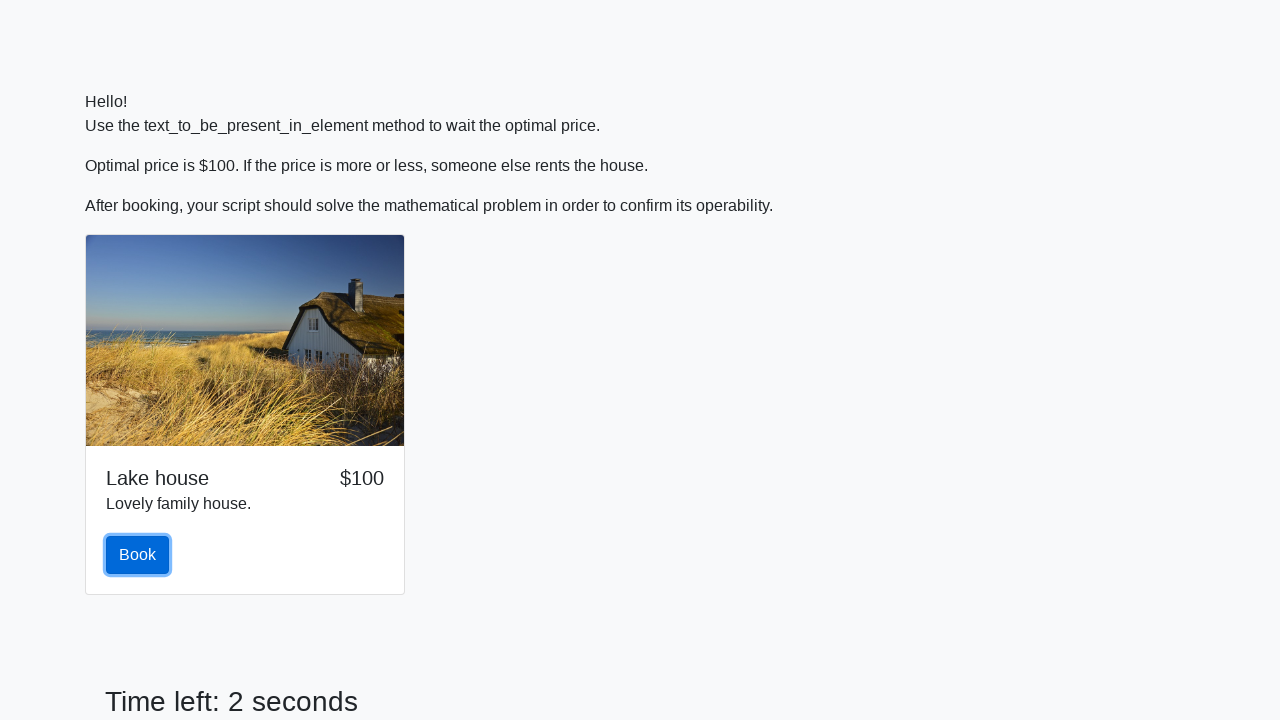

Calculated logarithm of trigonometric expression: 2.4841167691389927
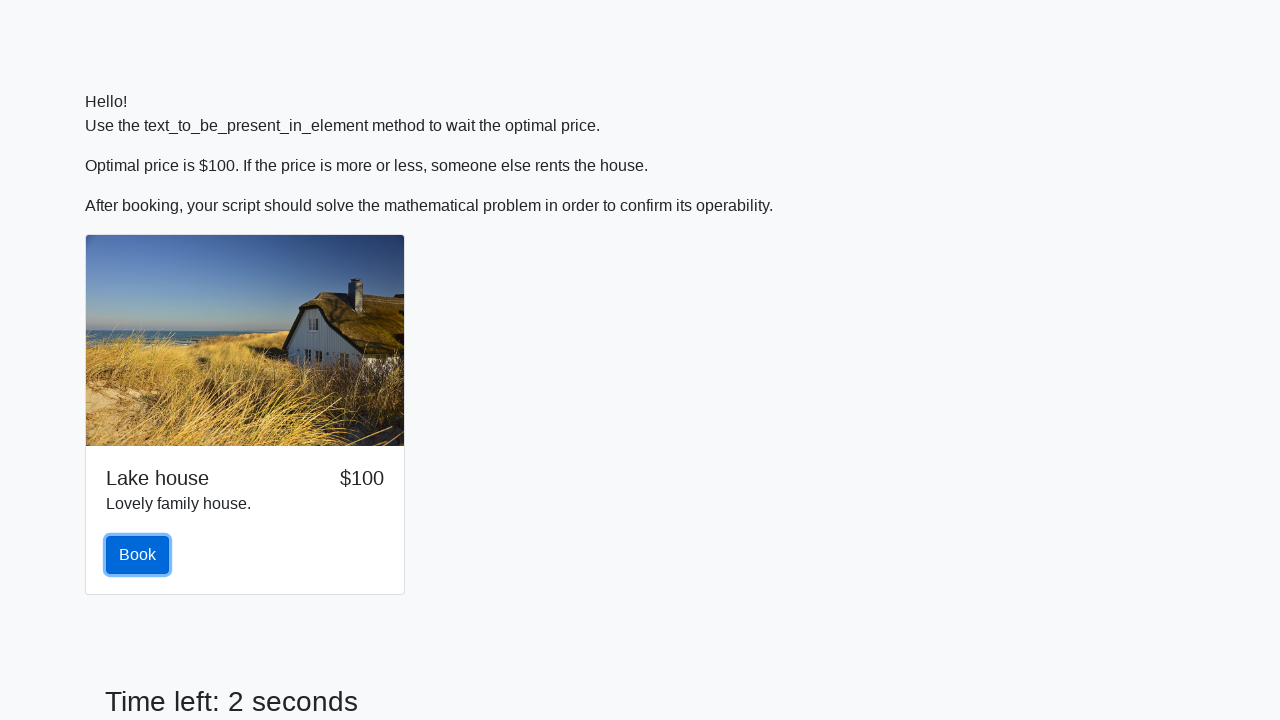

Filled answer field with calculated result: 2.4841167691389927 on #answer
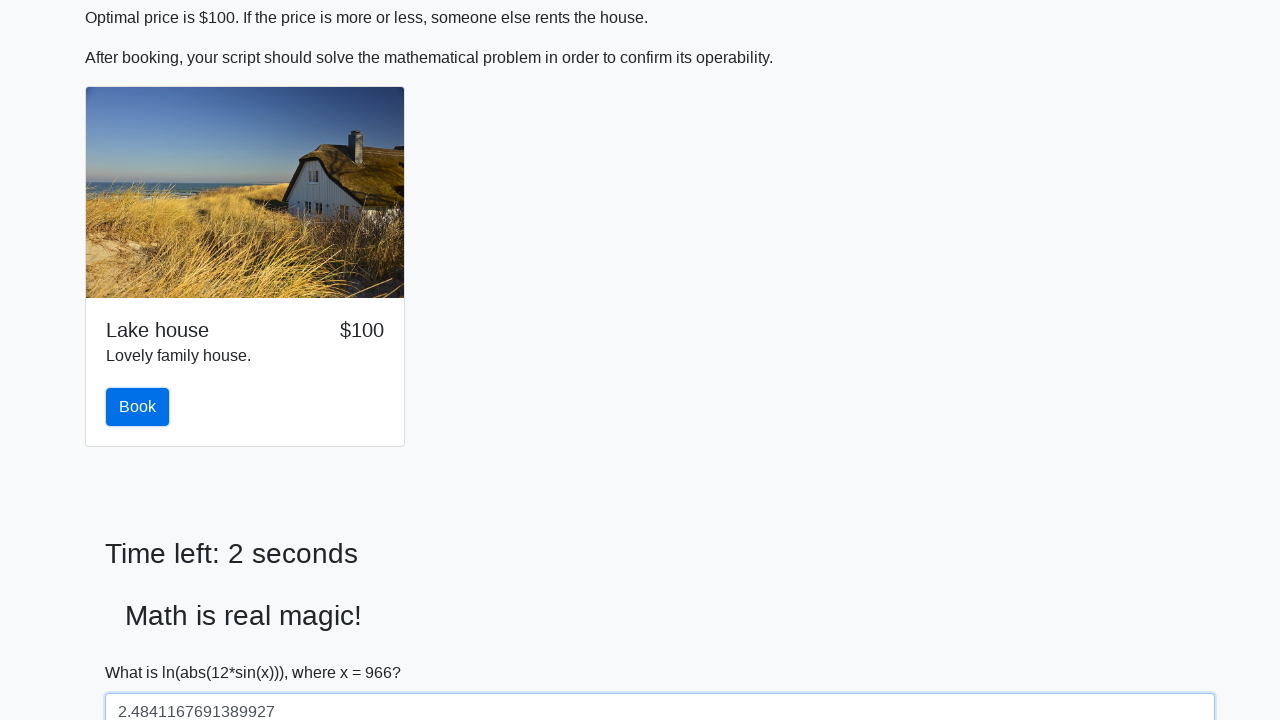

Clicked solve button to submit the captcha solution at (143, 651) on #solve
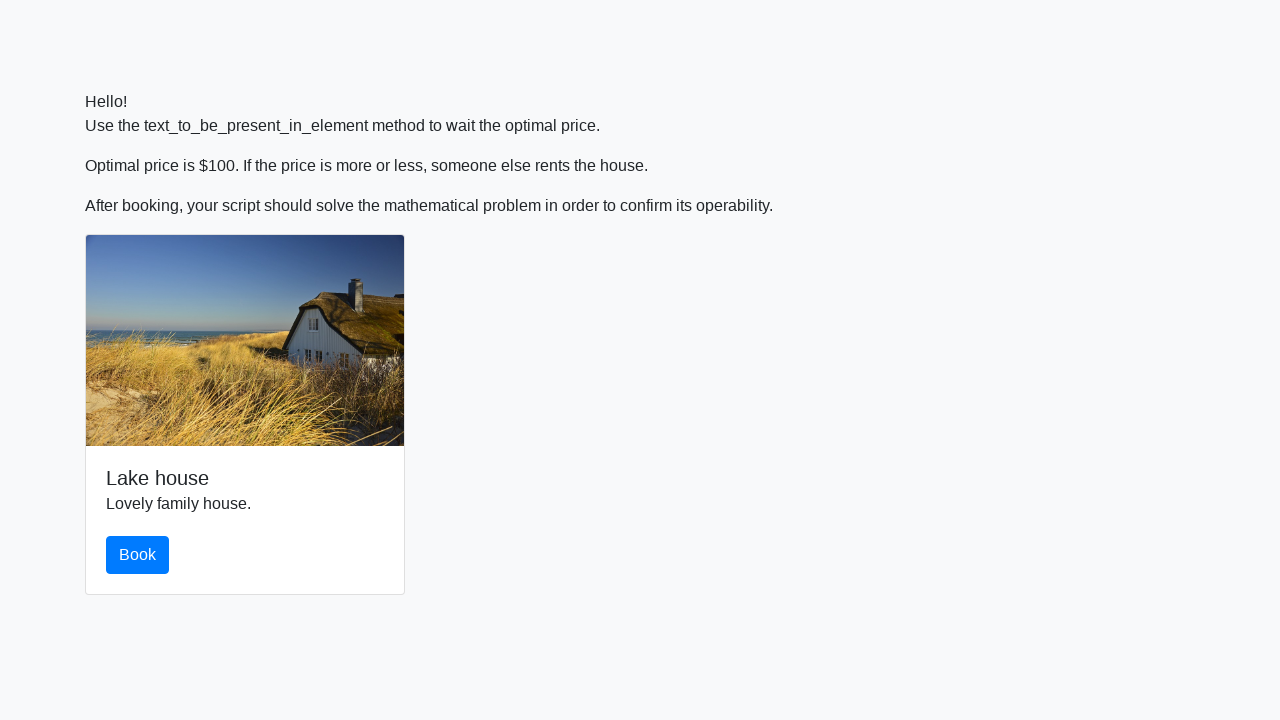

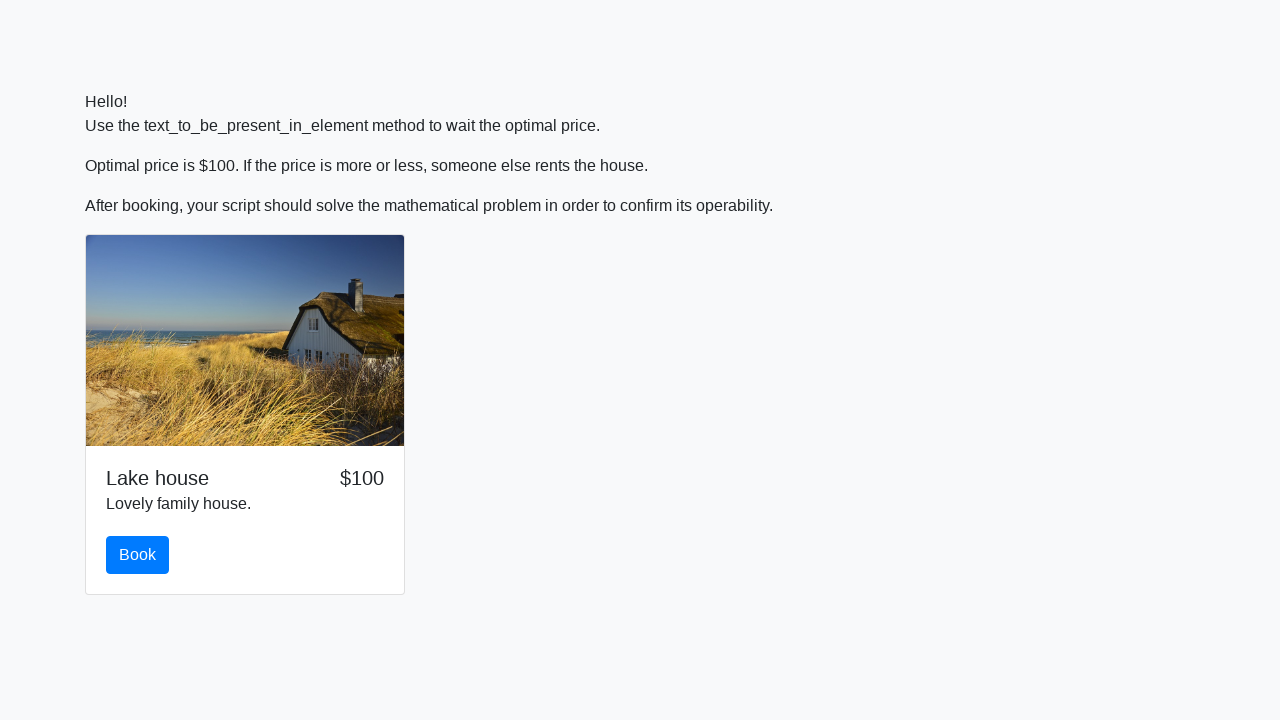